Tests radio button functionality by clicking on radio button option 3

Starting URL: https://rahulshettyacademy.com/AutomationPractice/

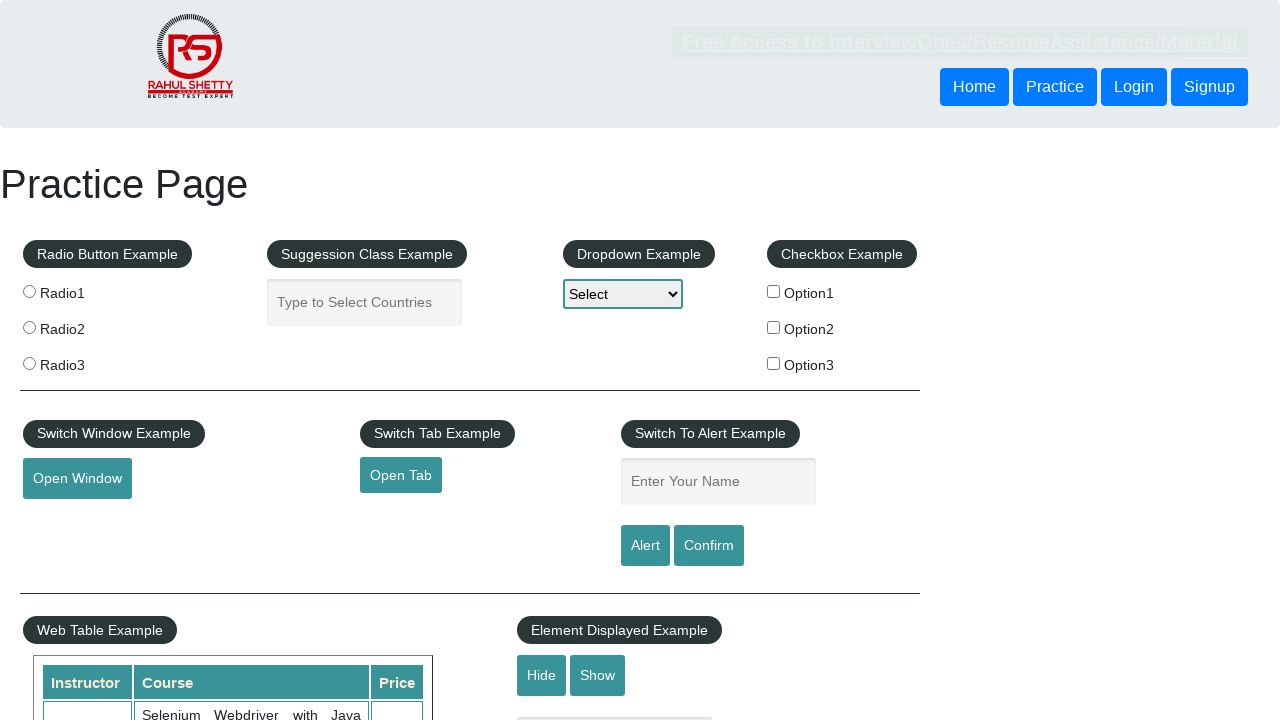

Clicked radio button option 3 at (29, 363) on input[value='radio3']
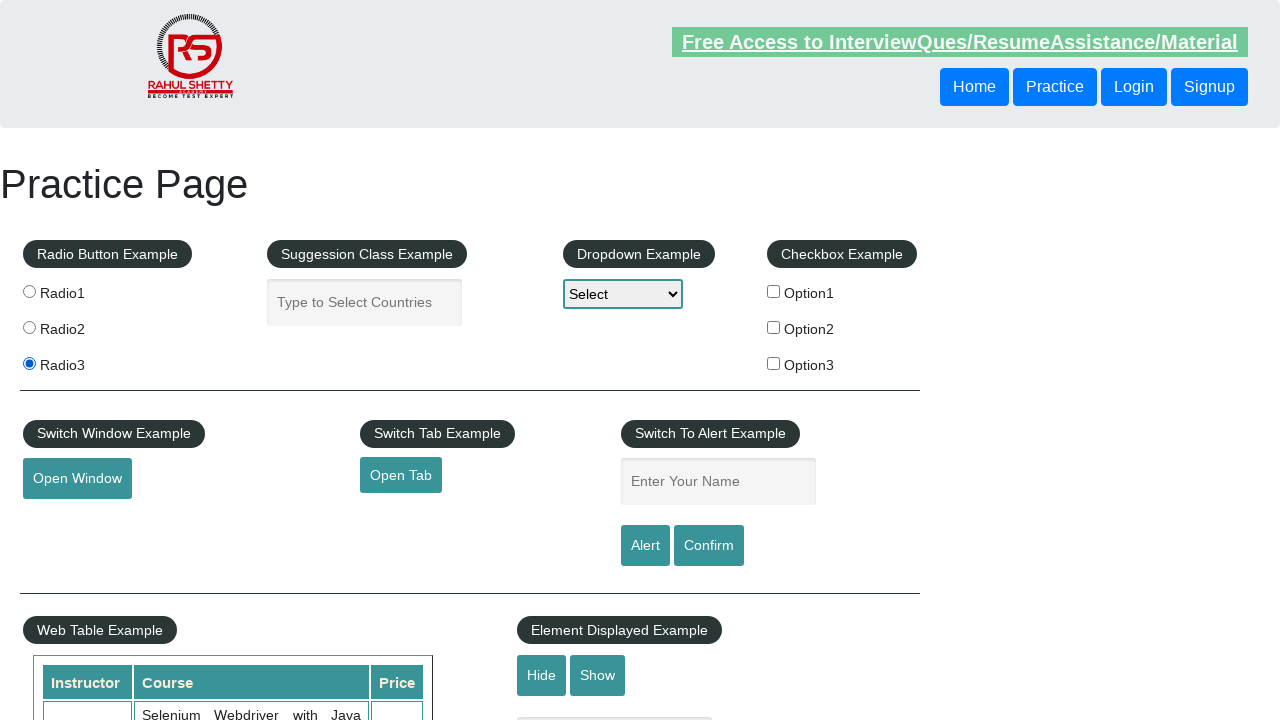

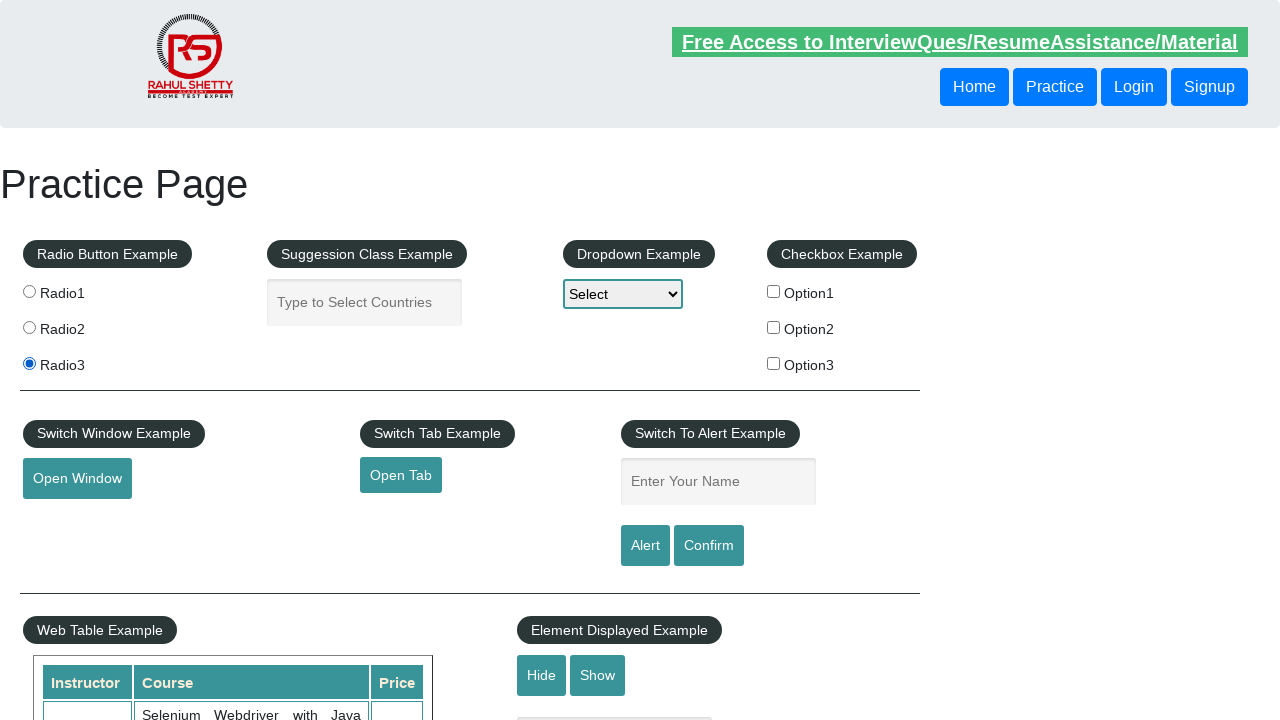